Navigates to the Rahul Shetty Academy client page and retrieves the page title

Starting URL: https://rahulshettyacademy.com/client/

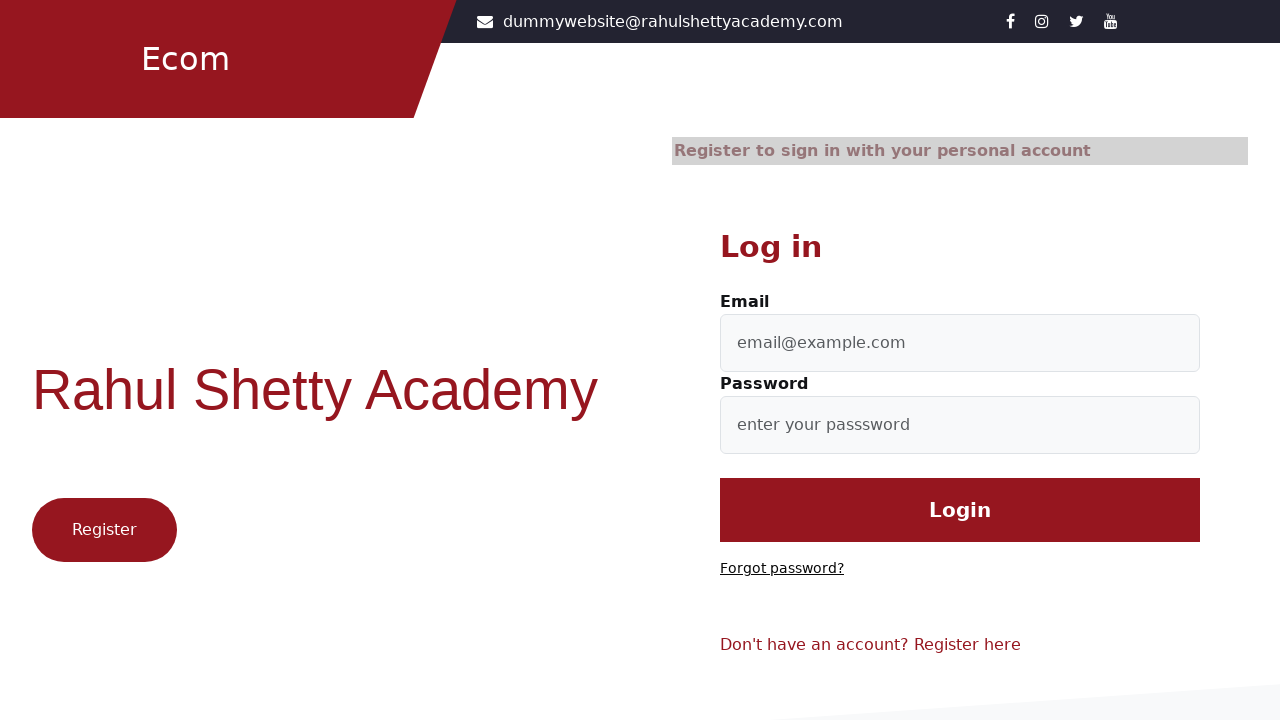

Navigated to Rahul Shetty Academy client page
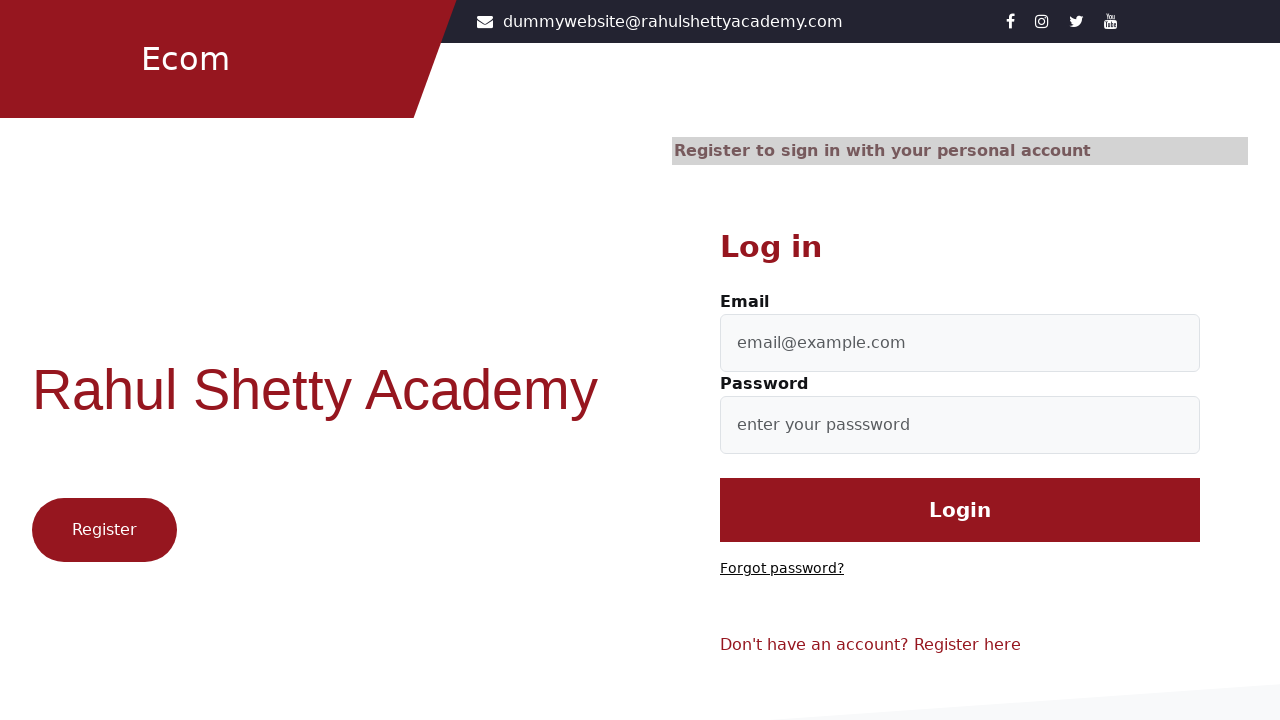

Retrieved page title: Let's Shop
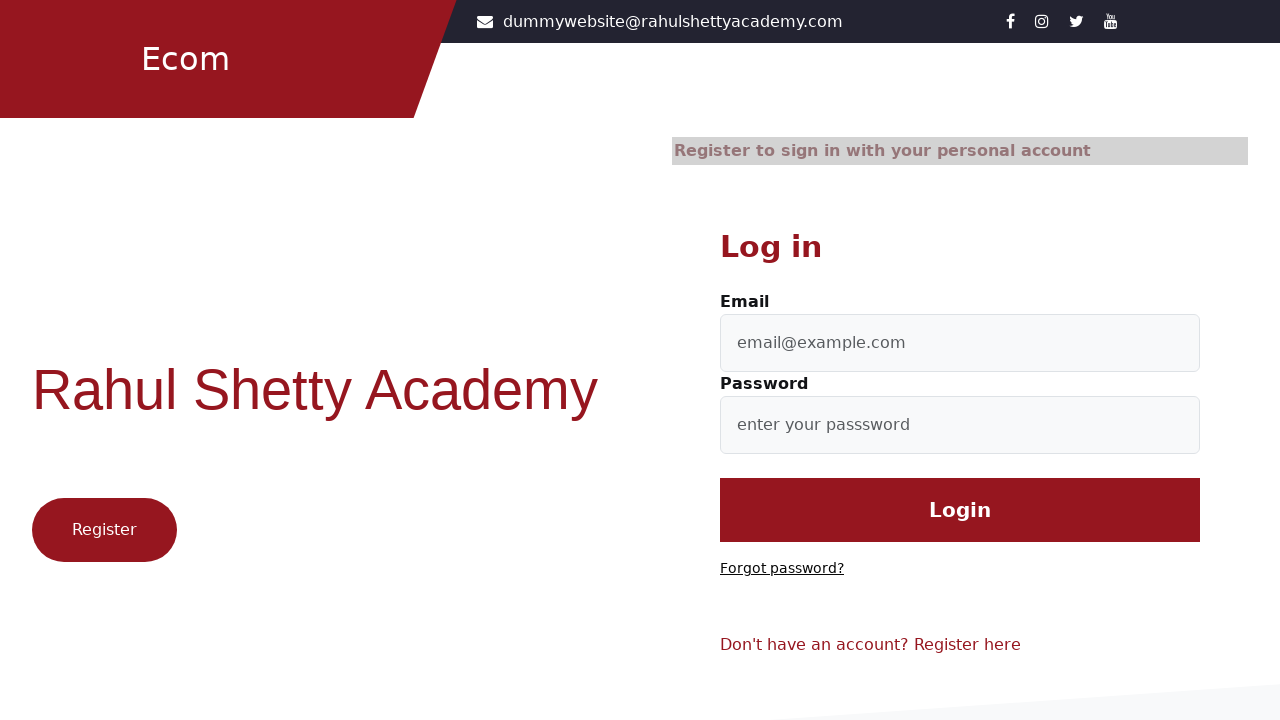

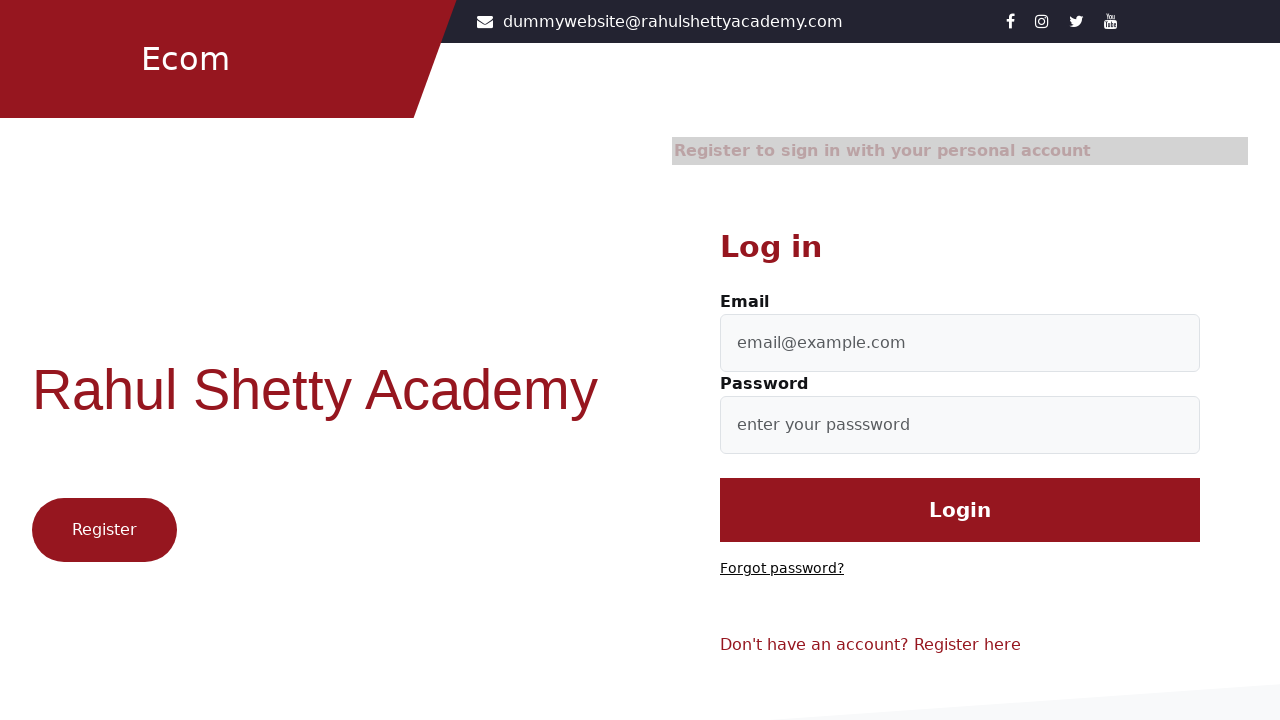